Tests JavaScript alert handling by clicking buttons that trigger three types of alerts (simple, confirmation, and prompt), then accepting, dismissing, or filling in text as appropriate for each alert type.

Starting URL: https://the-internet.herokuapp.com/javascript_alerts

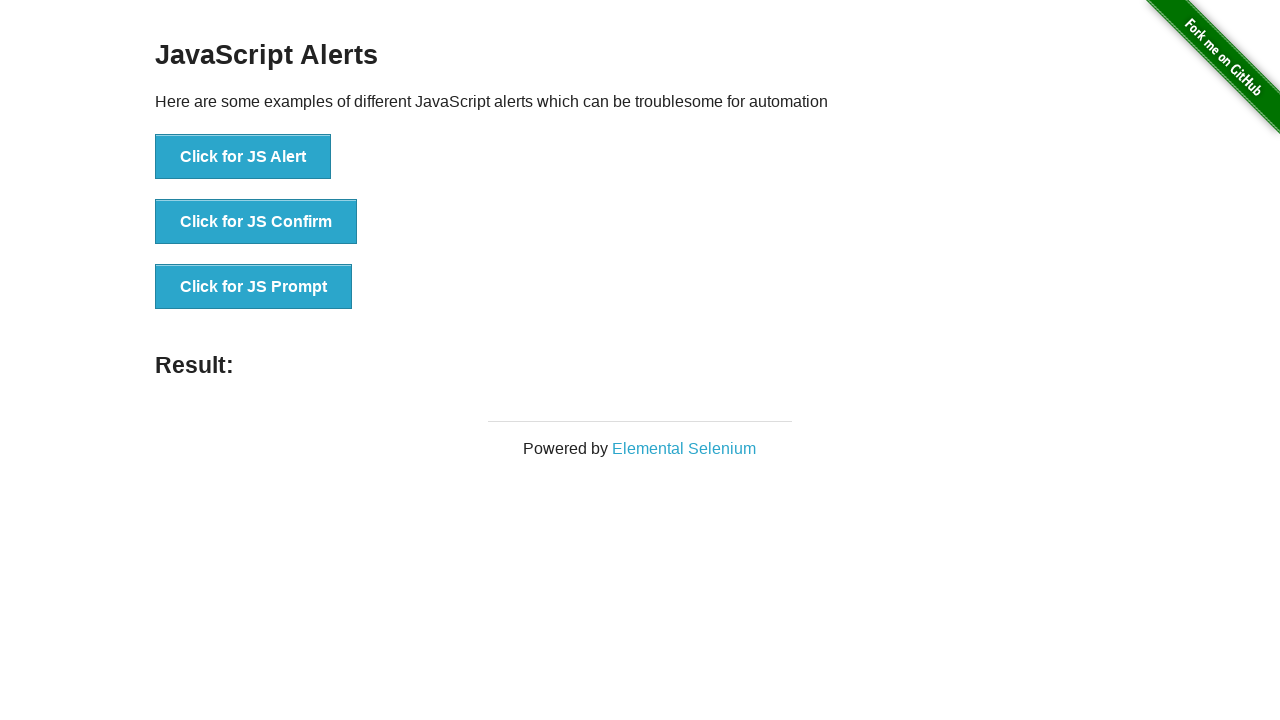

Navigated to JavaScript alerts test page
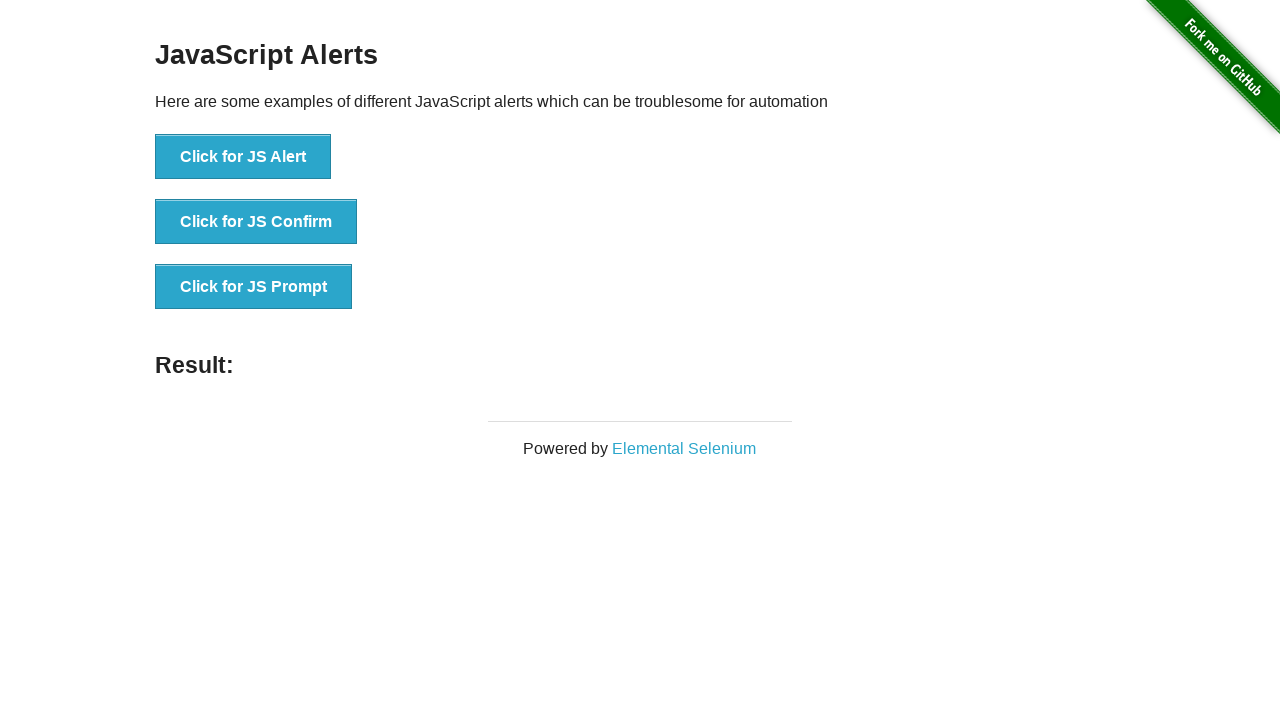

Clicked button to trigger simple alert at (243, 157) on xpath=//button[@onclick='jsAlert()']
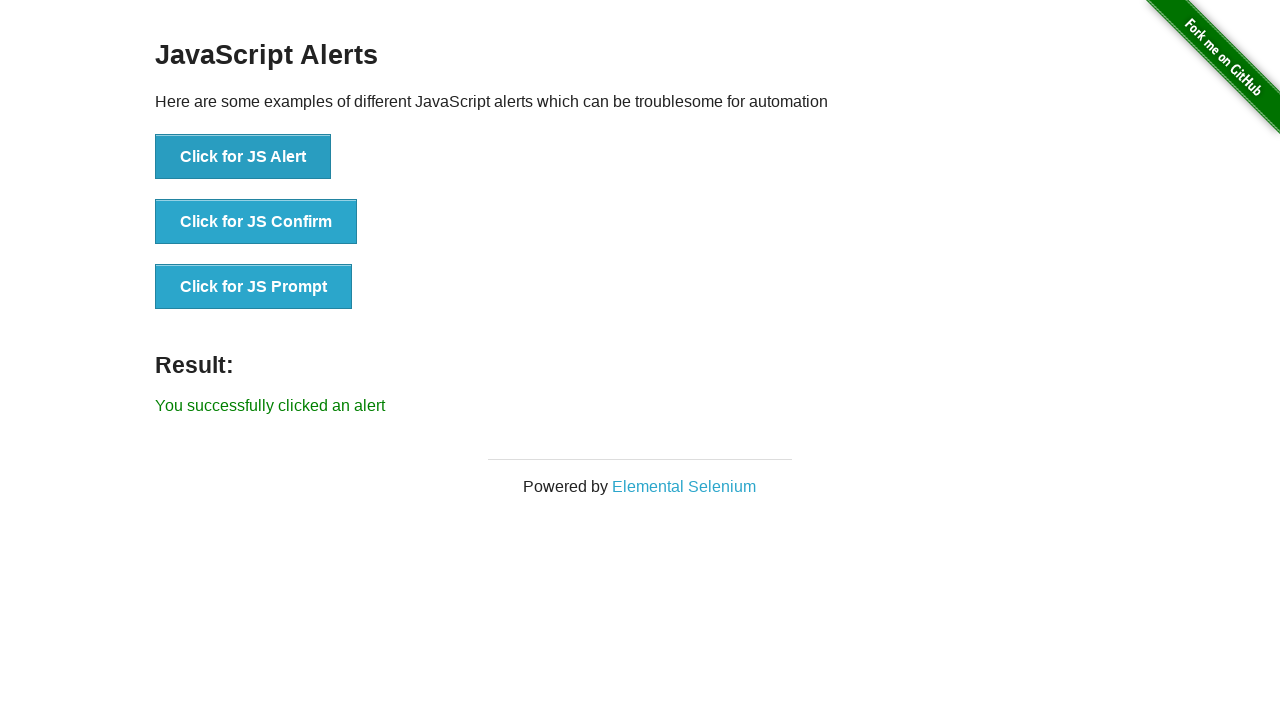

Set up dialog handler to accept alerts
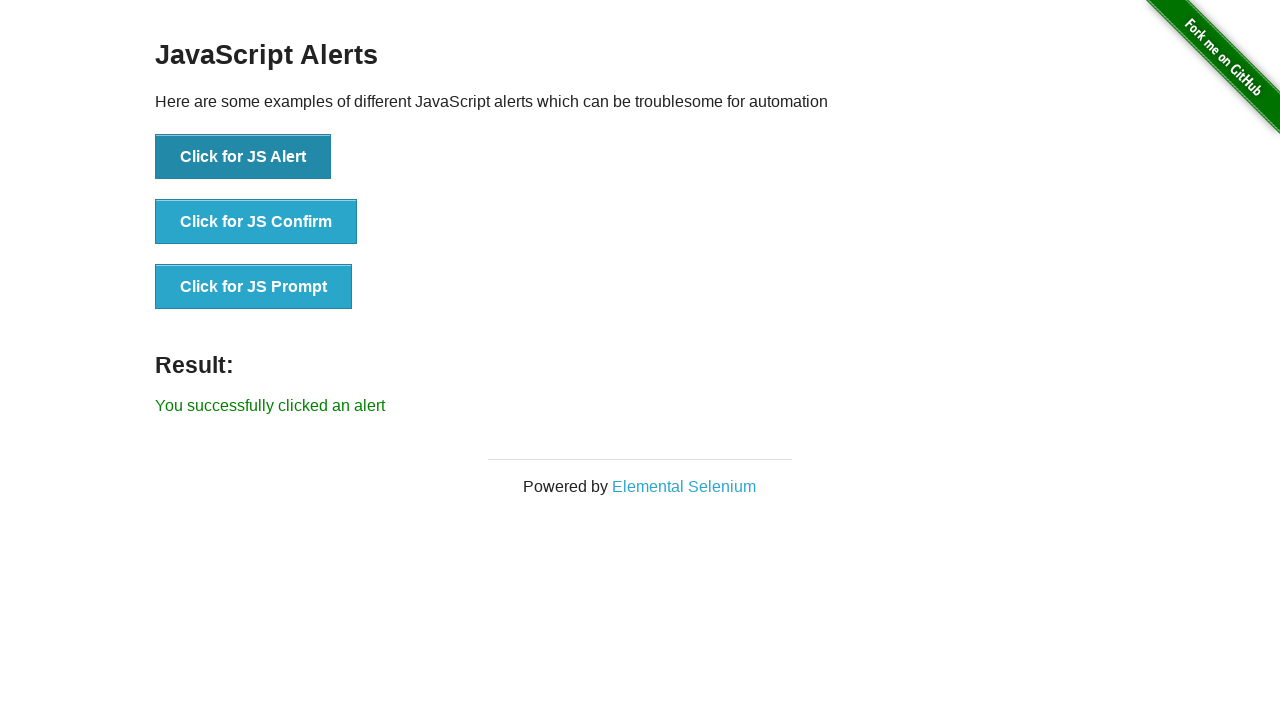

Waited for alert to be processed
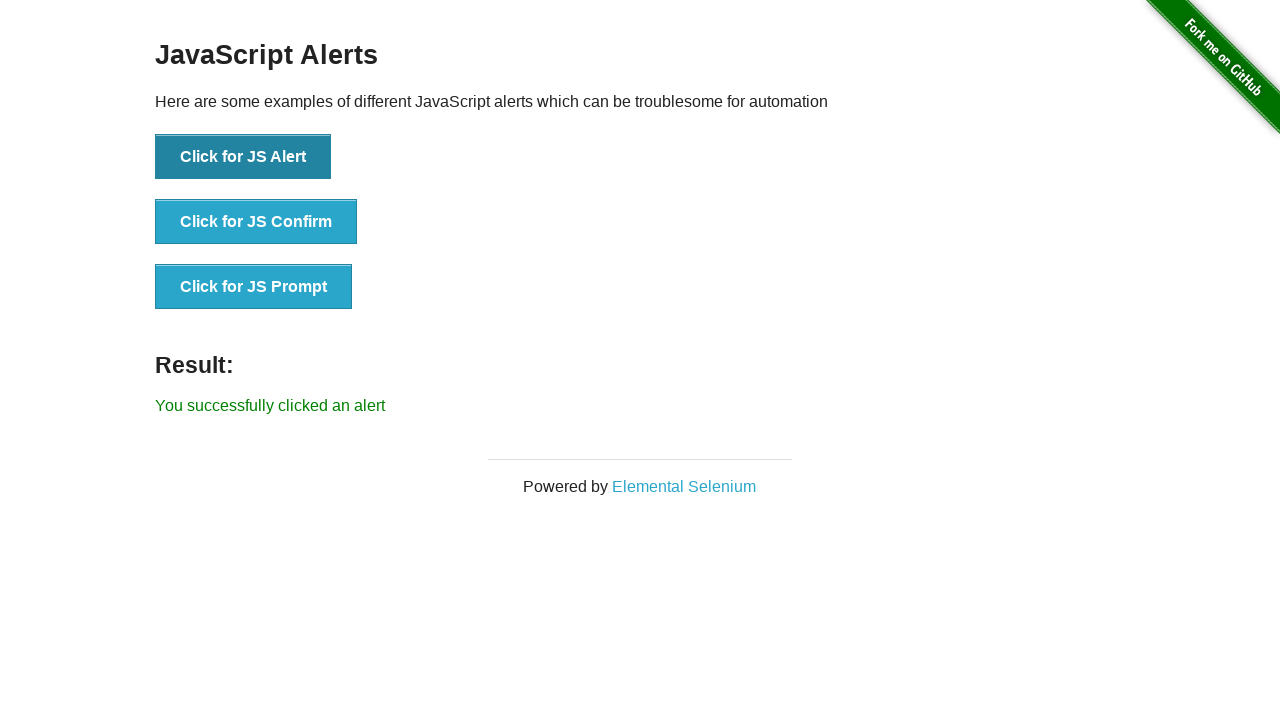

Set up dialog handler to dismiss confirmation alert
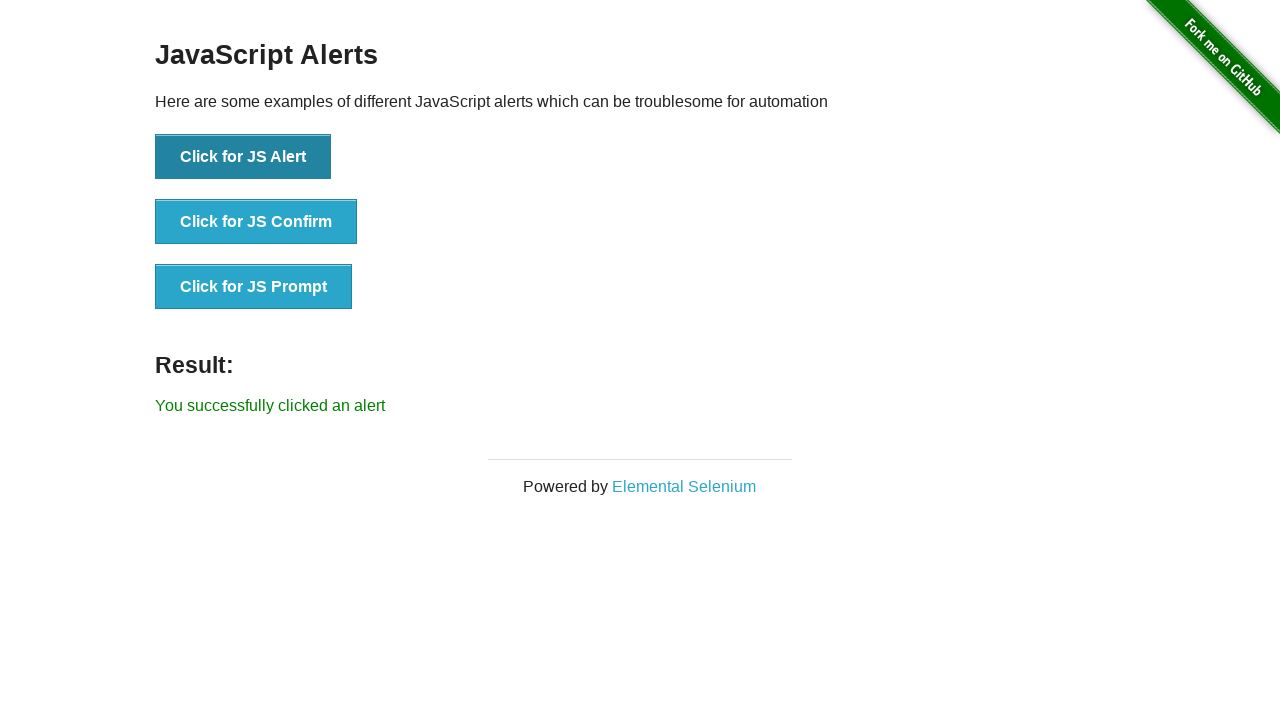

Clicked button to trigger confirmation alert at (256, 222) on xpath=//button[@onclick='jsConfirm()']
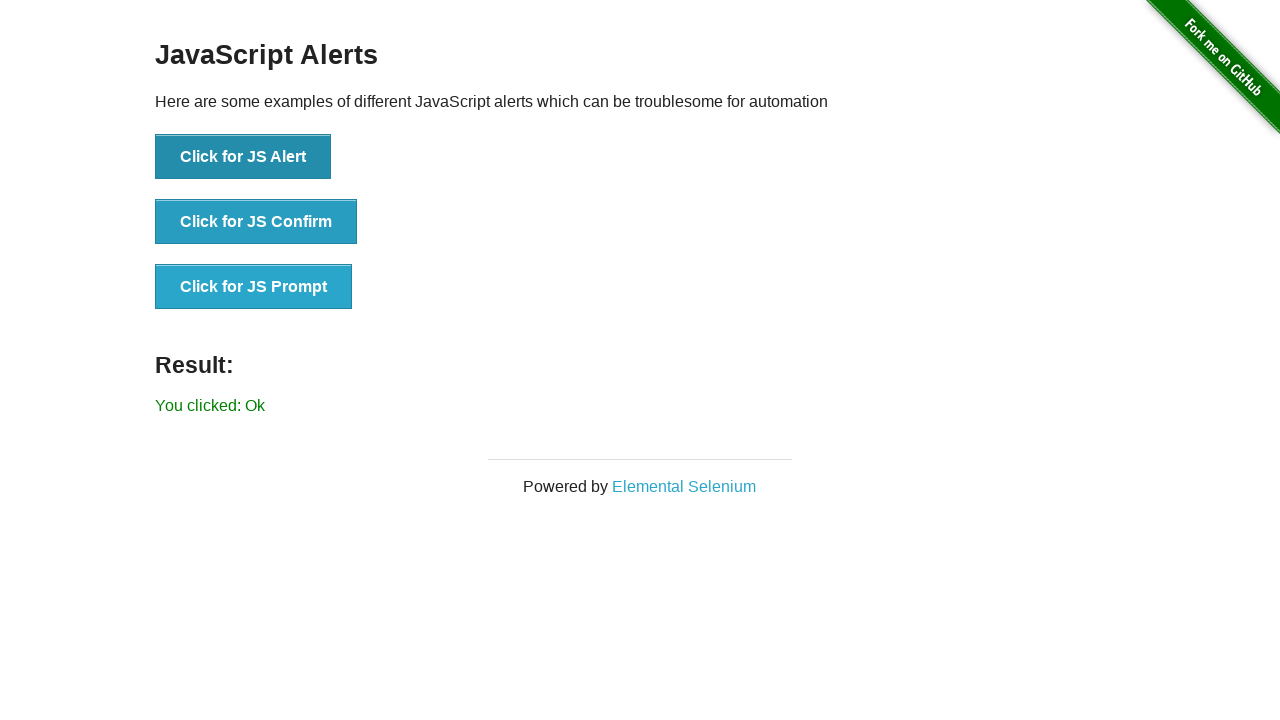

Waited for confirmation alert to be processed
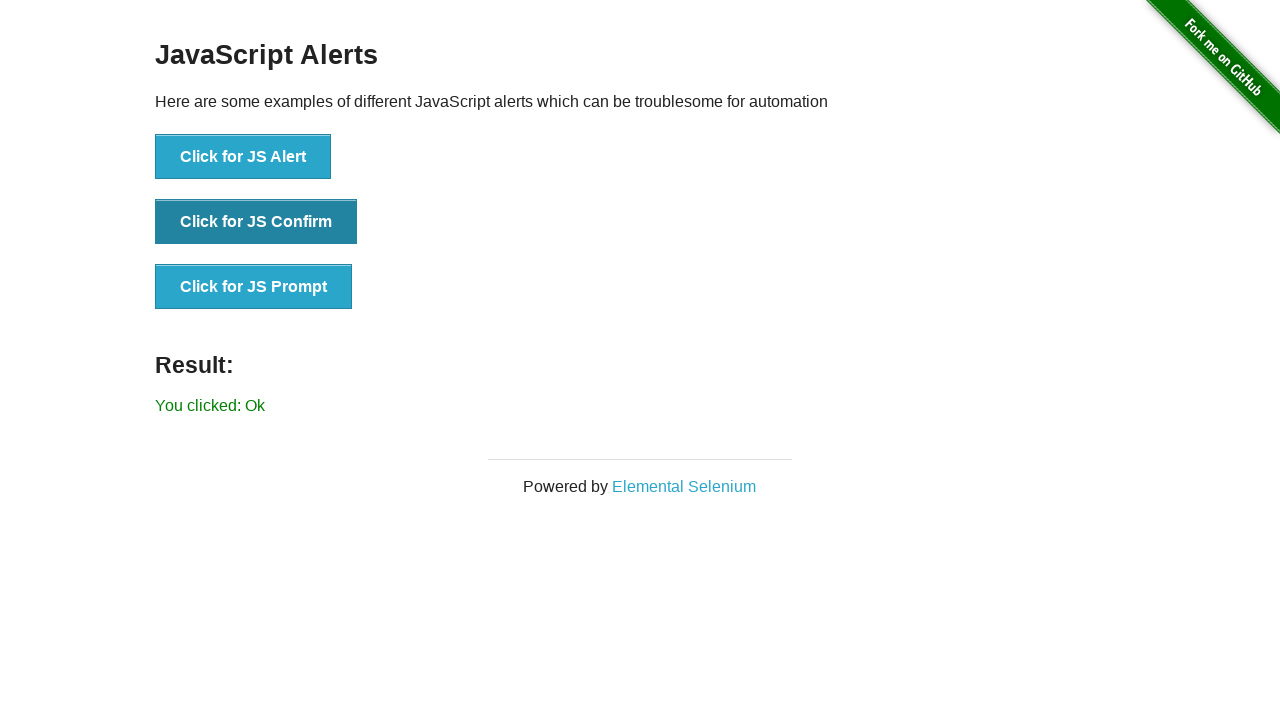

Set up dialog handler to accept prompt with text
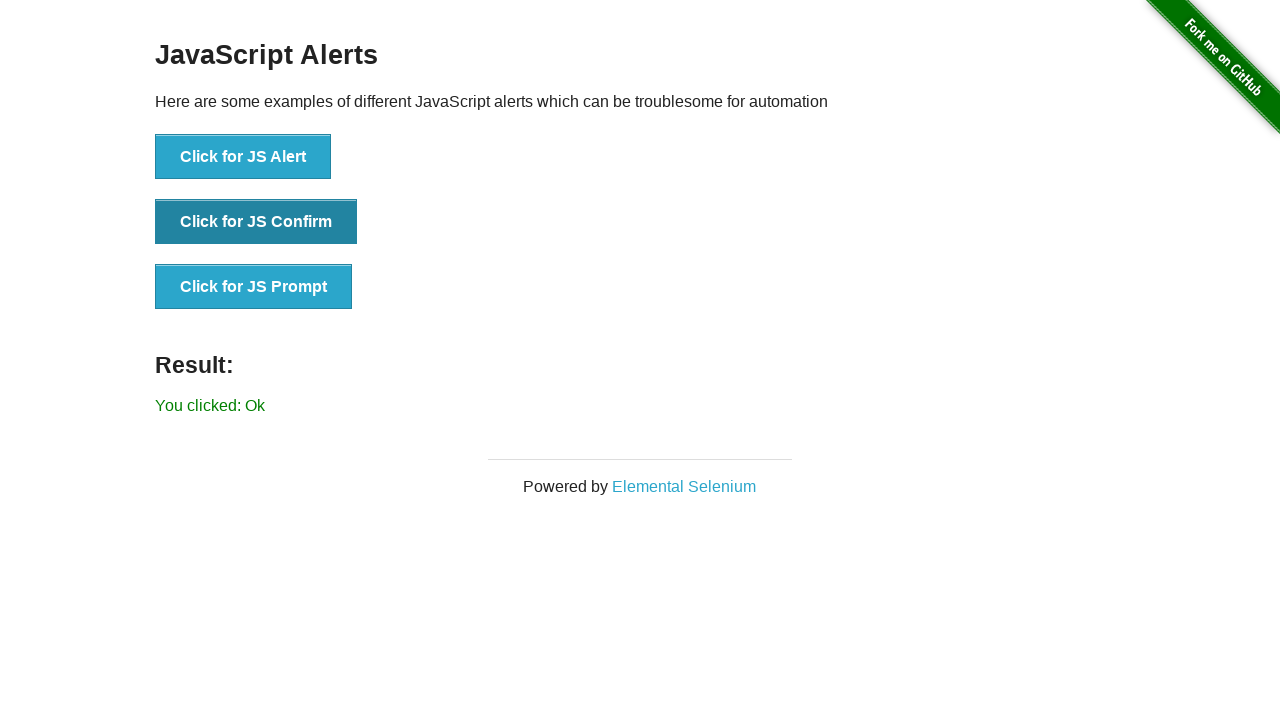

Clicked button to trigger prompt alert at (254, 287) on xpath=//button[@onclick='jsPrompt()']
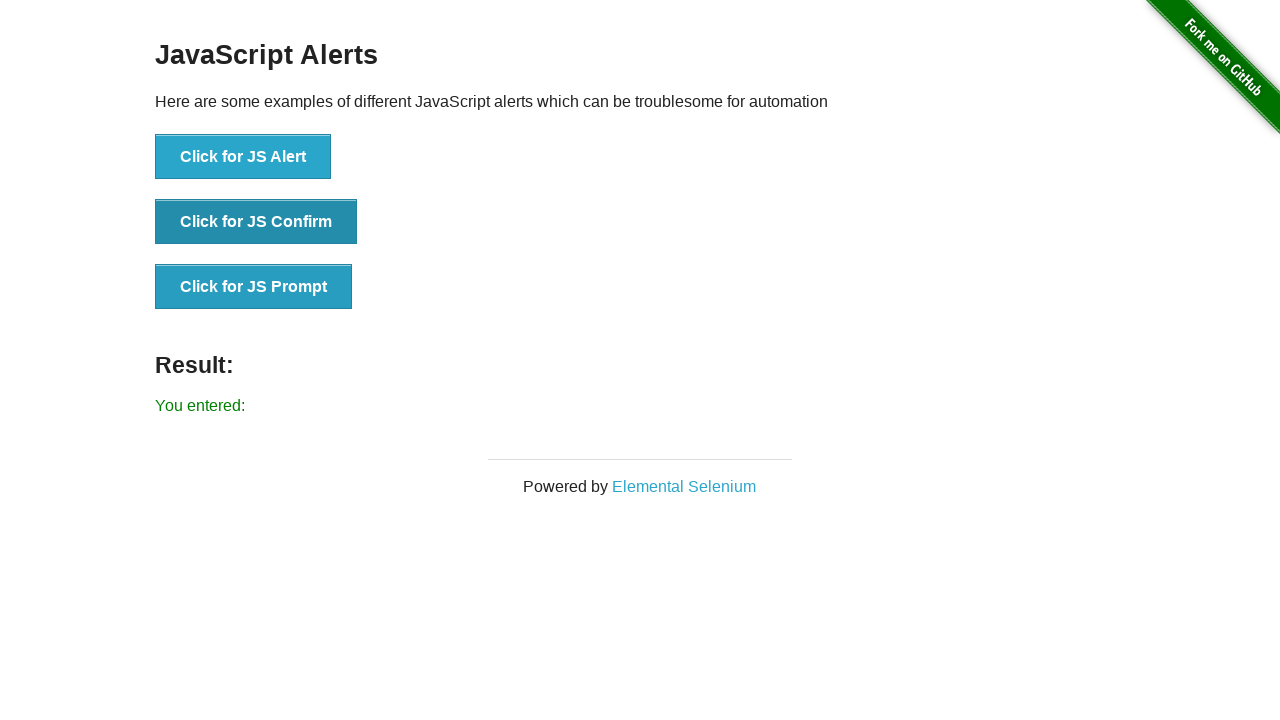

Waited for prompt alert to be processed
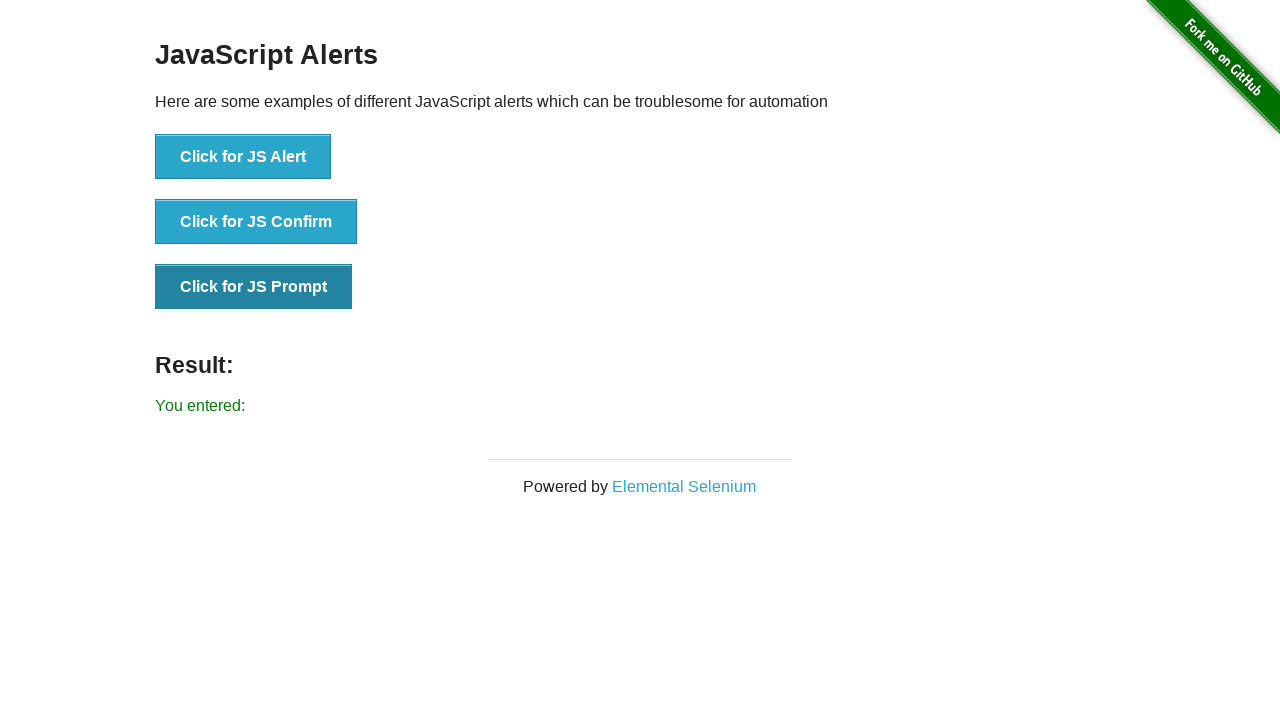

Verified result message is displayed after all alert handling
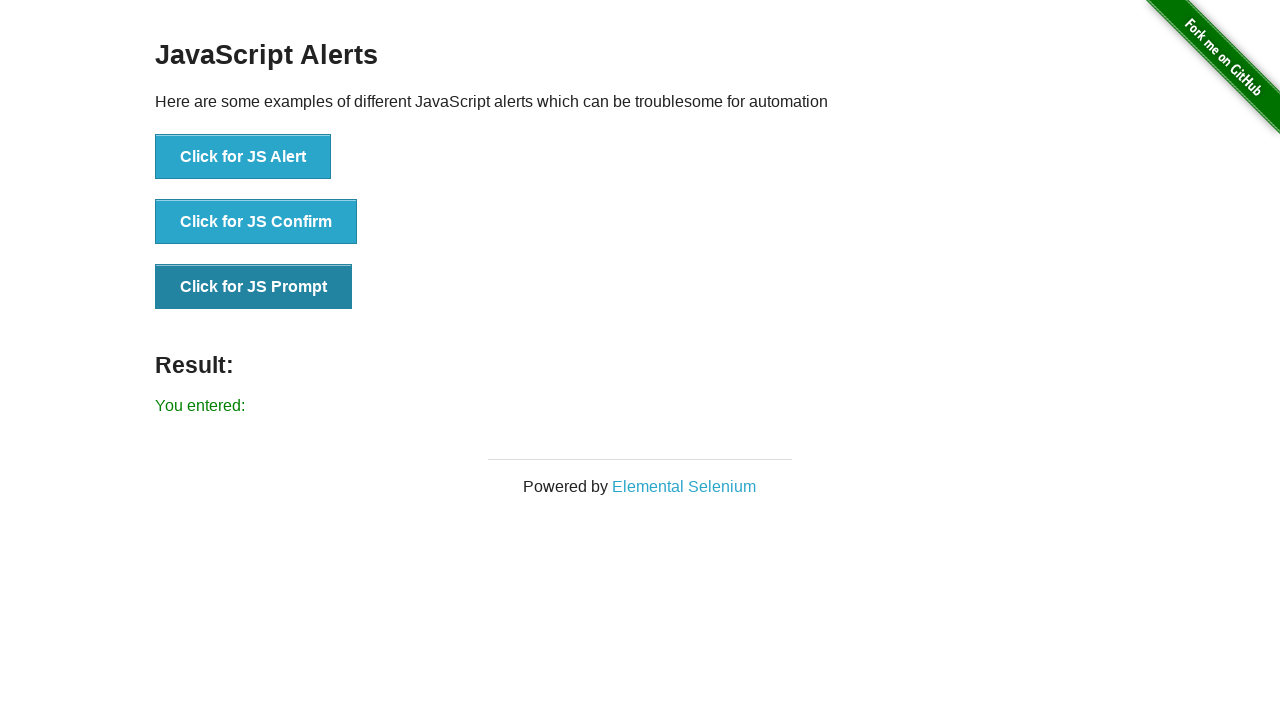

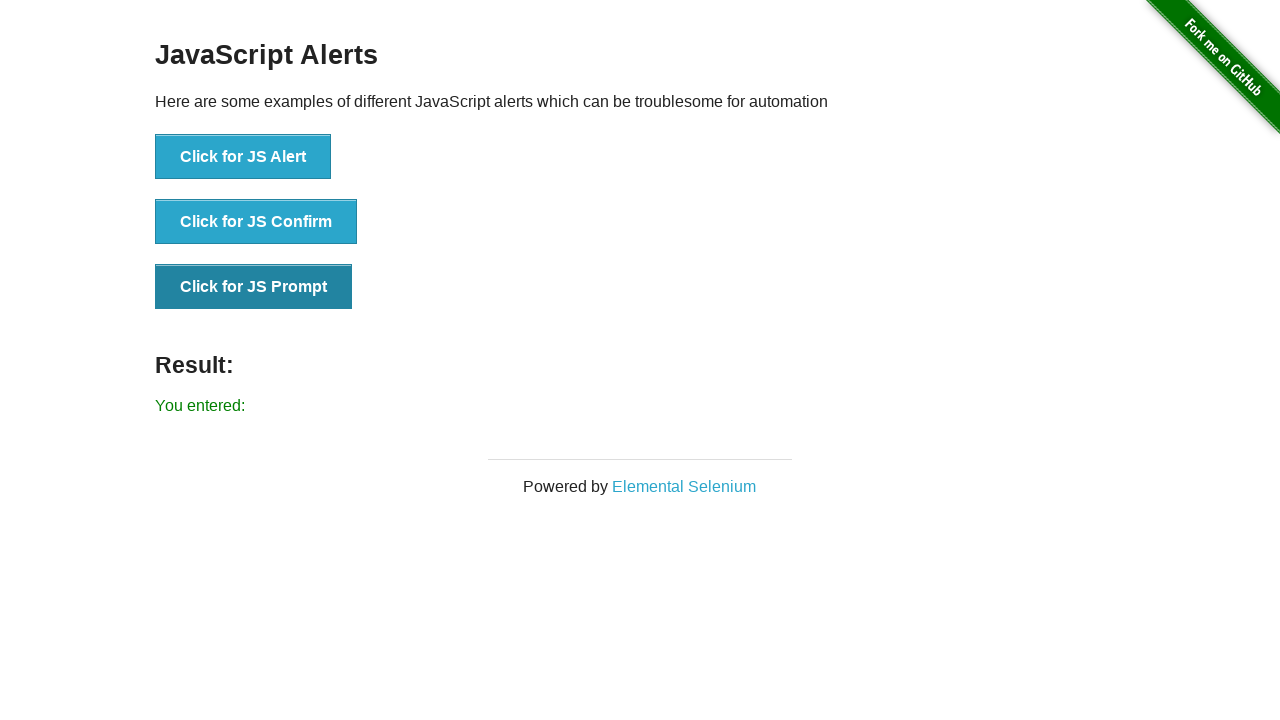